Tests dynamic page loading by clicking a Start button and waiting for dynamically loaded content ("Hello World!") to appear after a loading bar finishes.

Starting URL: https://the-internet.herokuapp.com/dynamic_loading/2

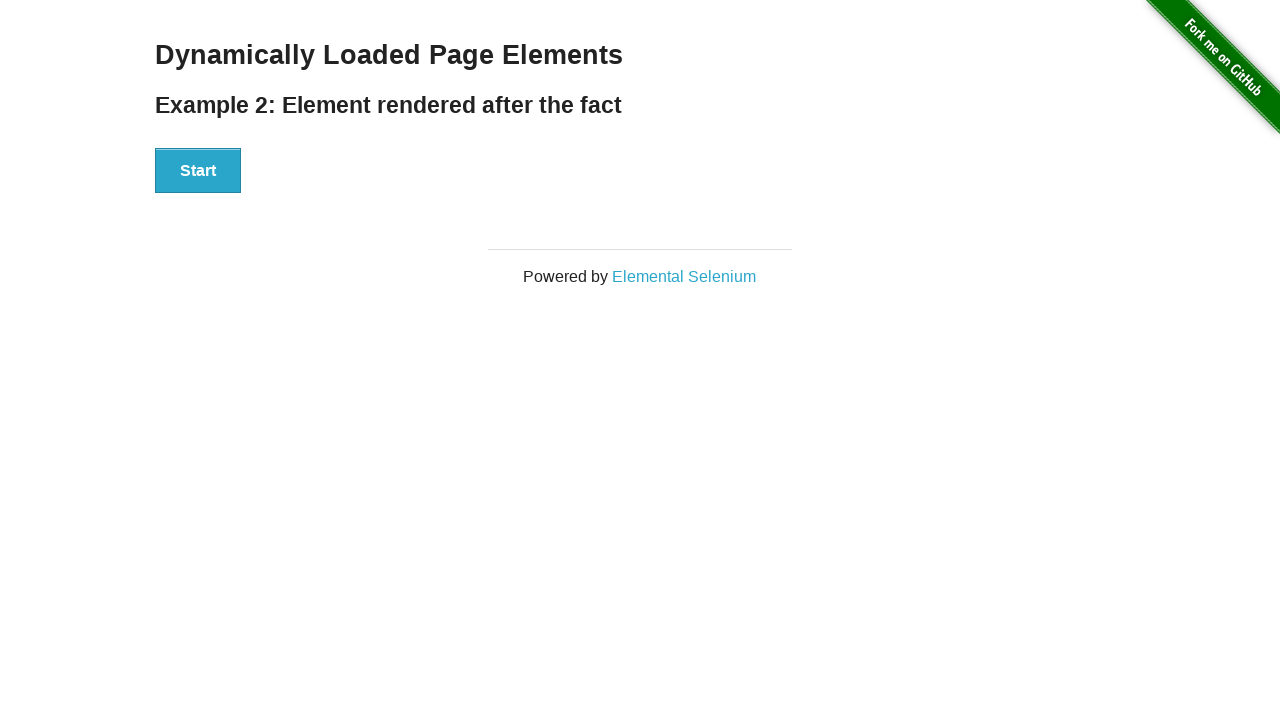

Clicked Start button to initiate dynamic loading at (198, 171) on #start button
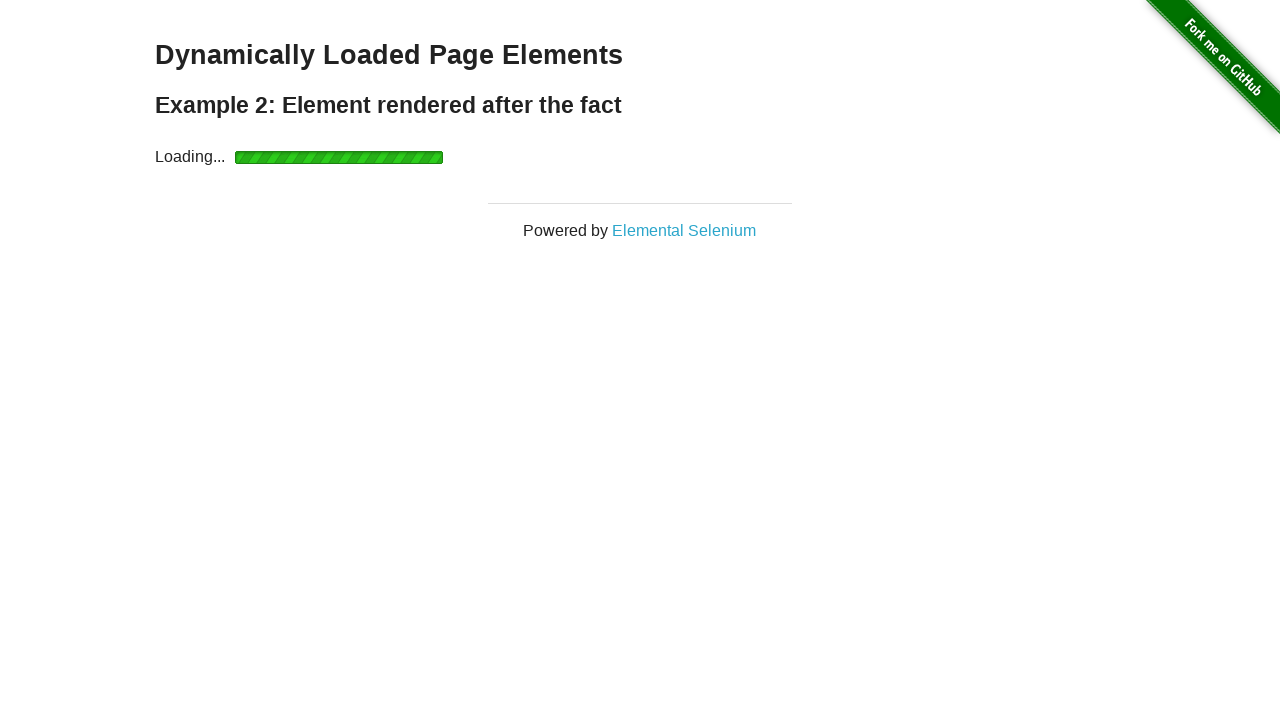

Waited for dynamically loaded 'Hello World!' content to appear after loading bar finished
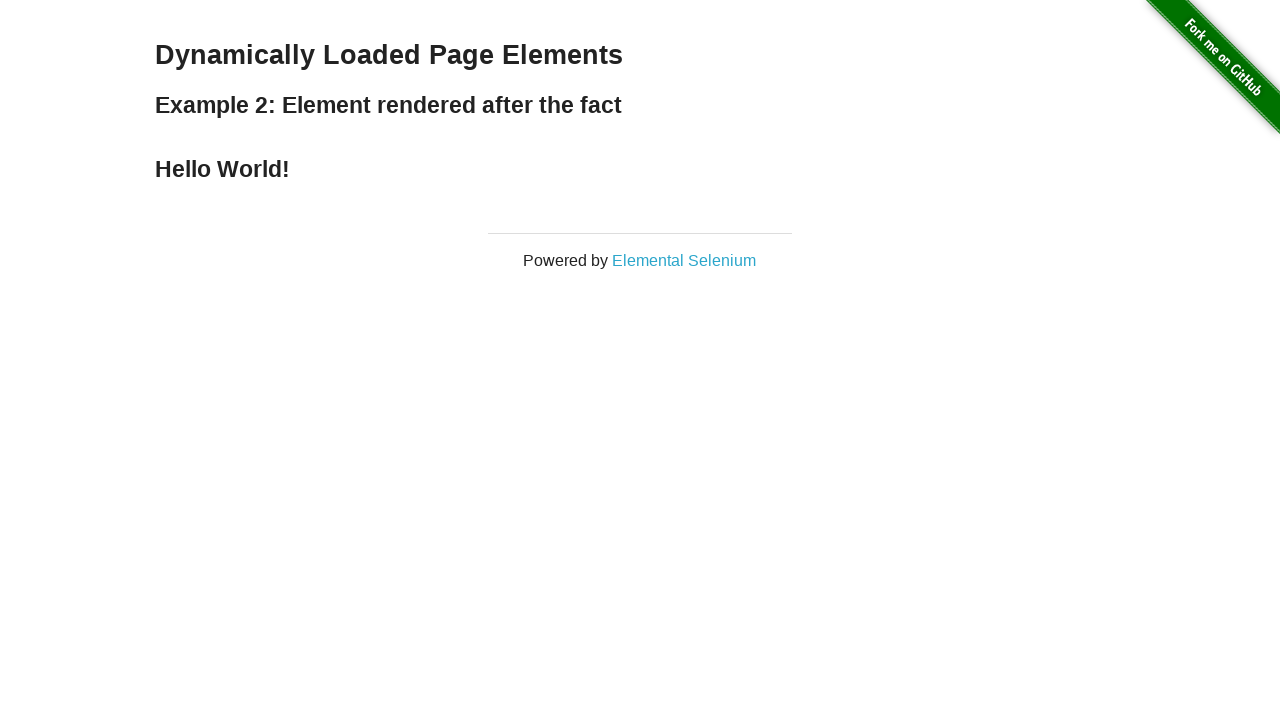

Verified that finish element is visible on the page
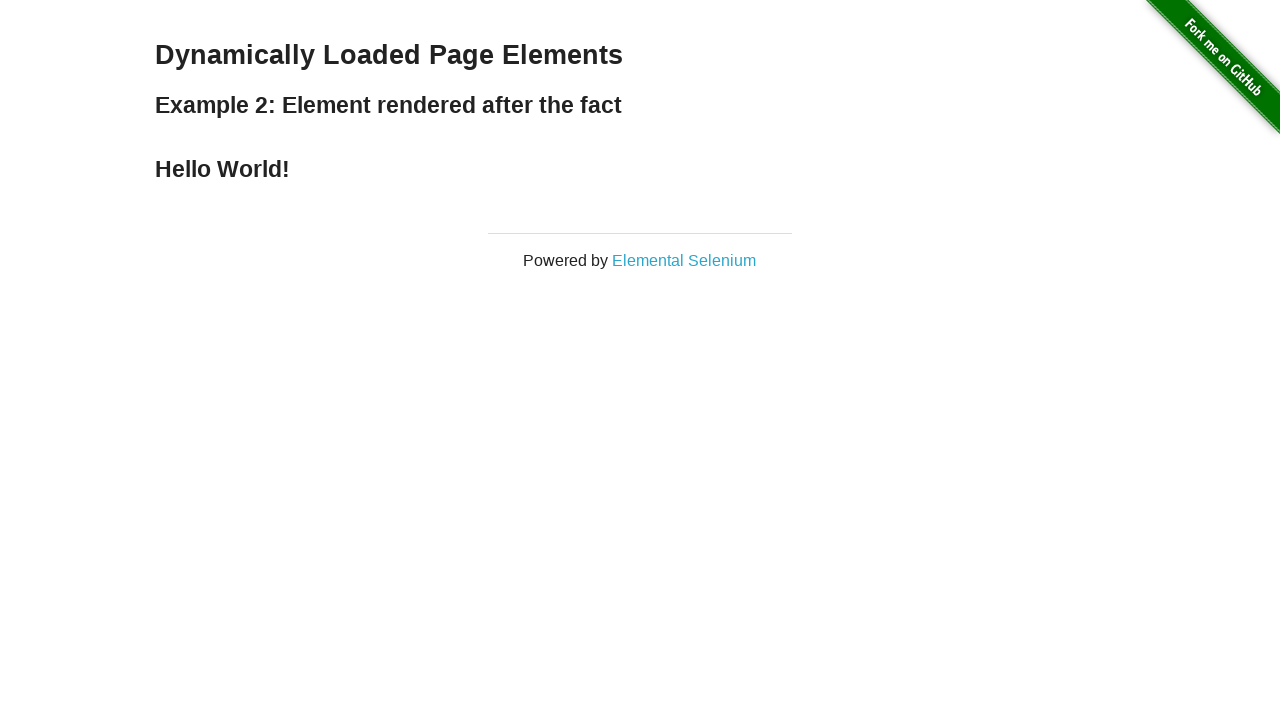

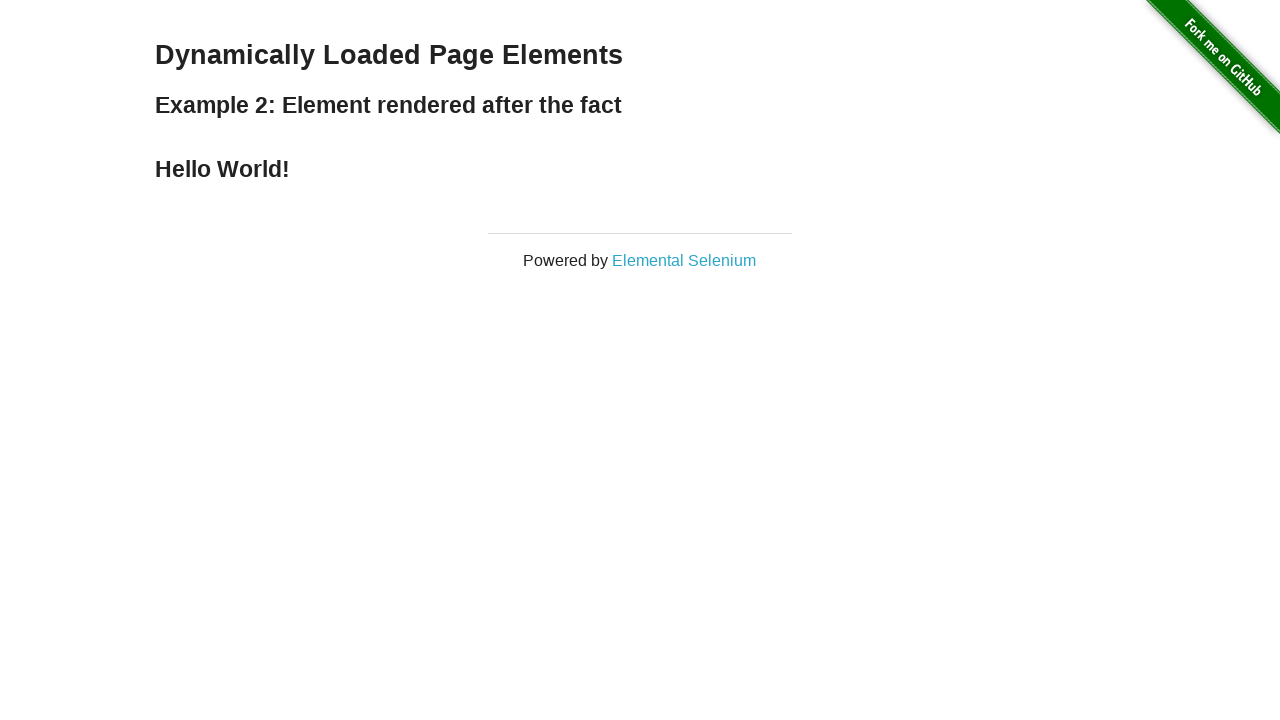